Tests the search bar autocomplete/suggestion functionality by entering "Nemesis" and verifying that a sub-search menu dropdown appears.

Starting URL: https://www.rebel.pl/

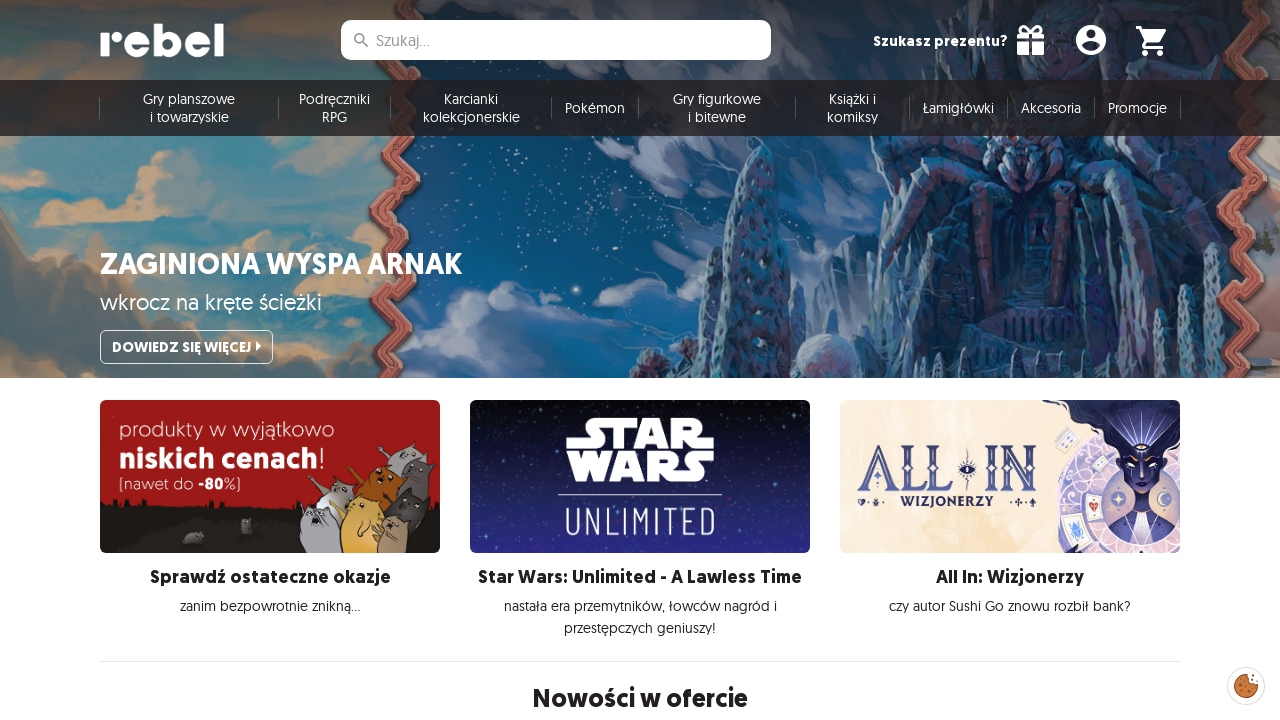

Filled search bar with 'Nemesis' on xpath=/html/body/header/div[2]/div/nav/form/div[1]/input
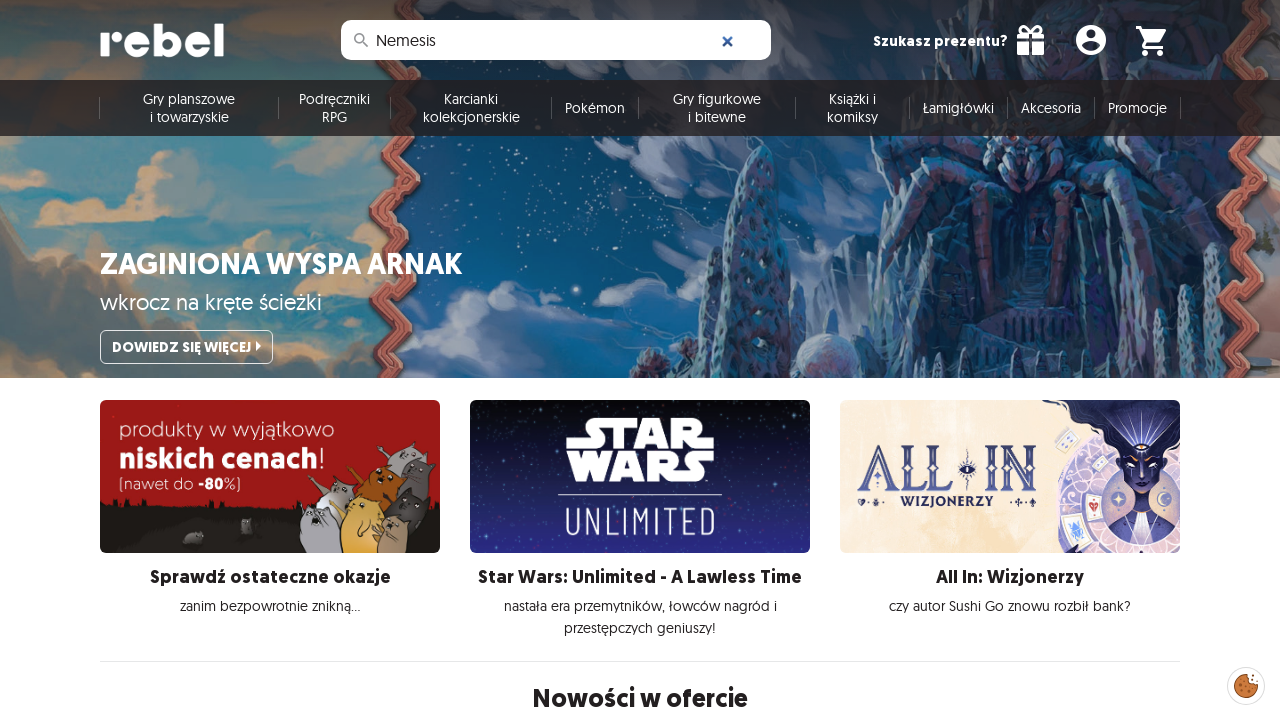

Sub-search menu dropdown appeared with autocomplete suggestions
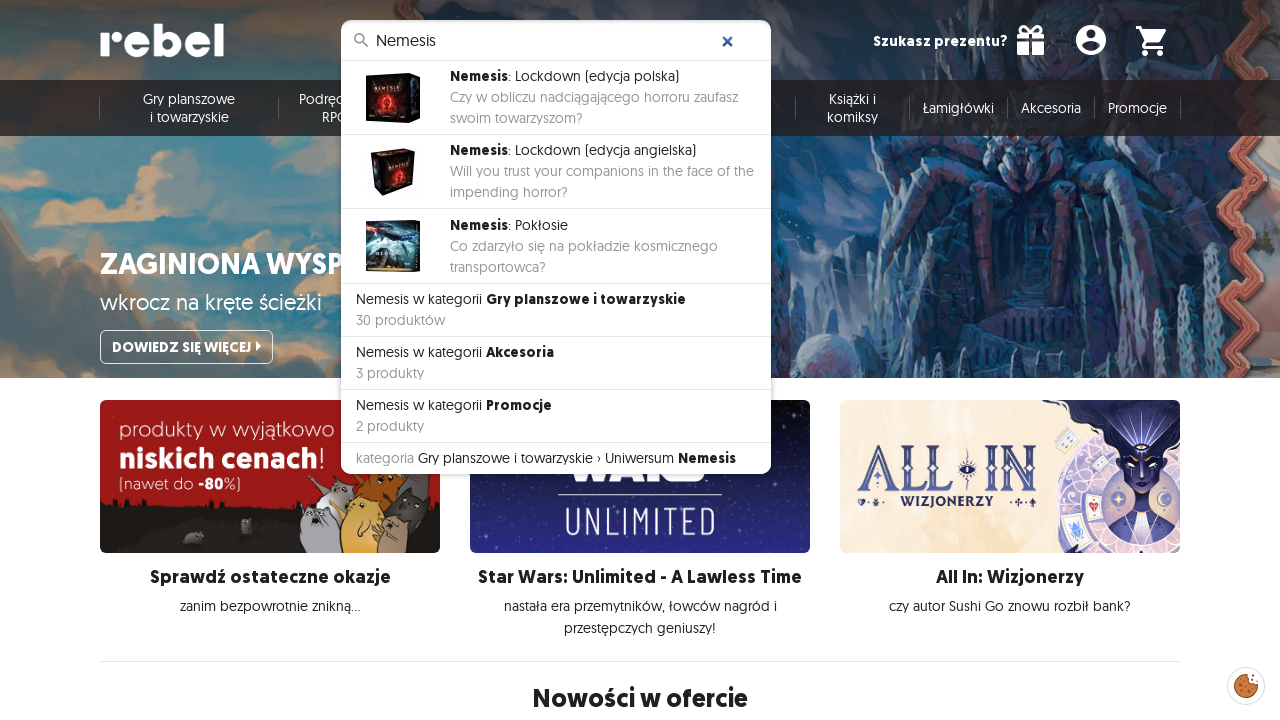

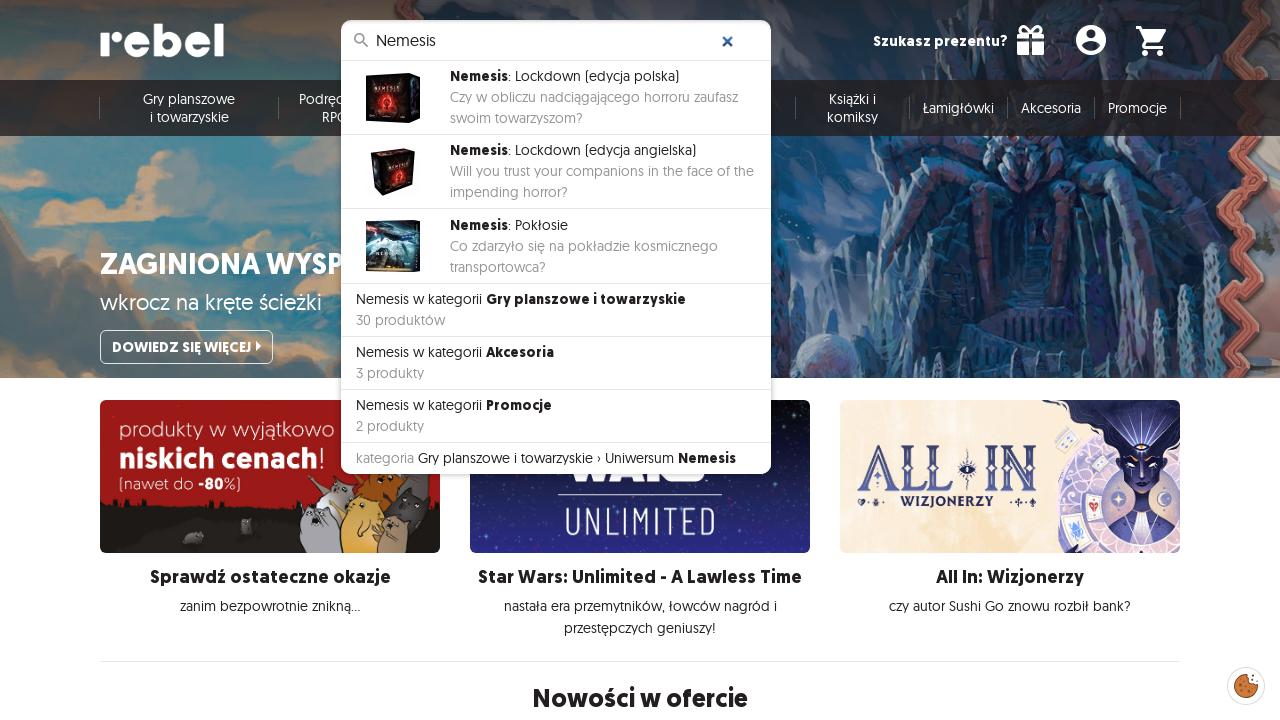